Tests that the Helion.pl page title contains "Helion"

Starting URL: https://helion.pl

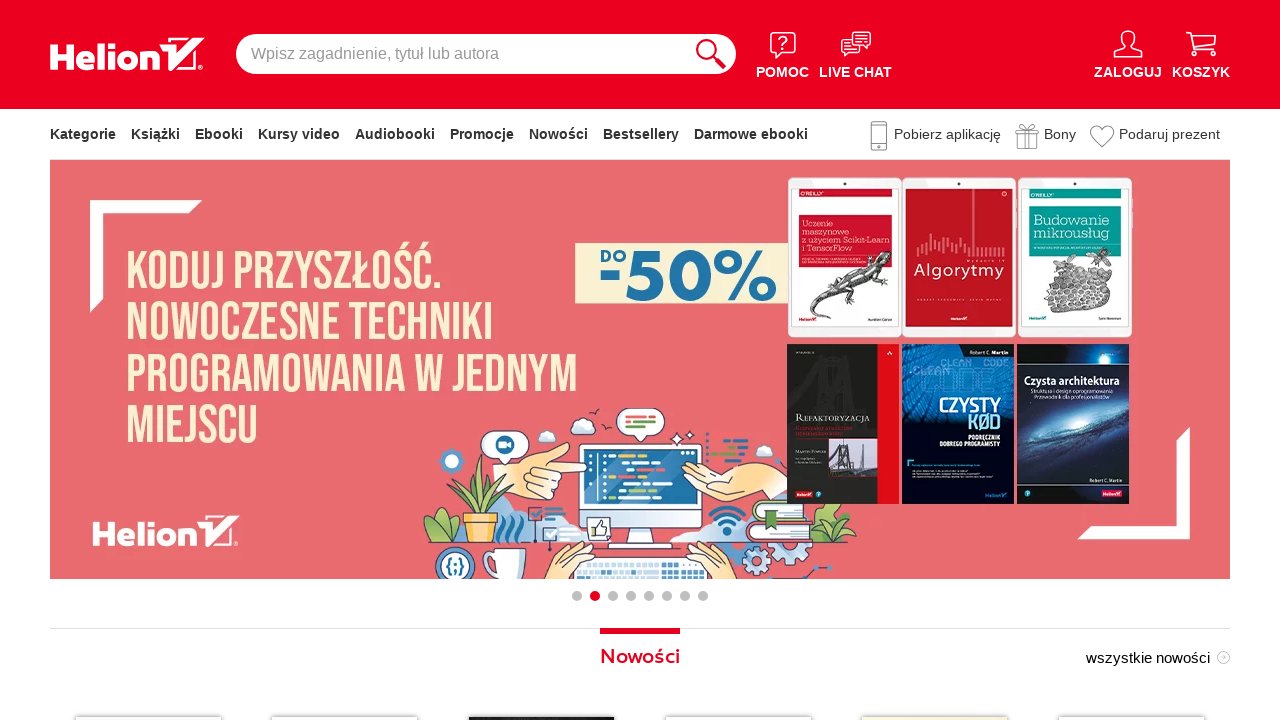

Navigated to https://helion.pl
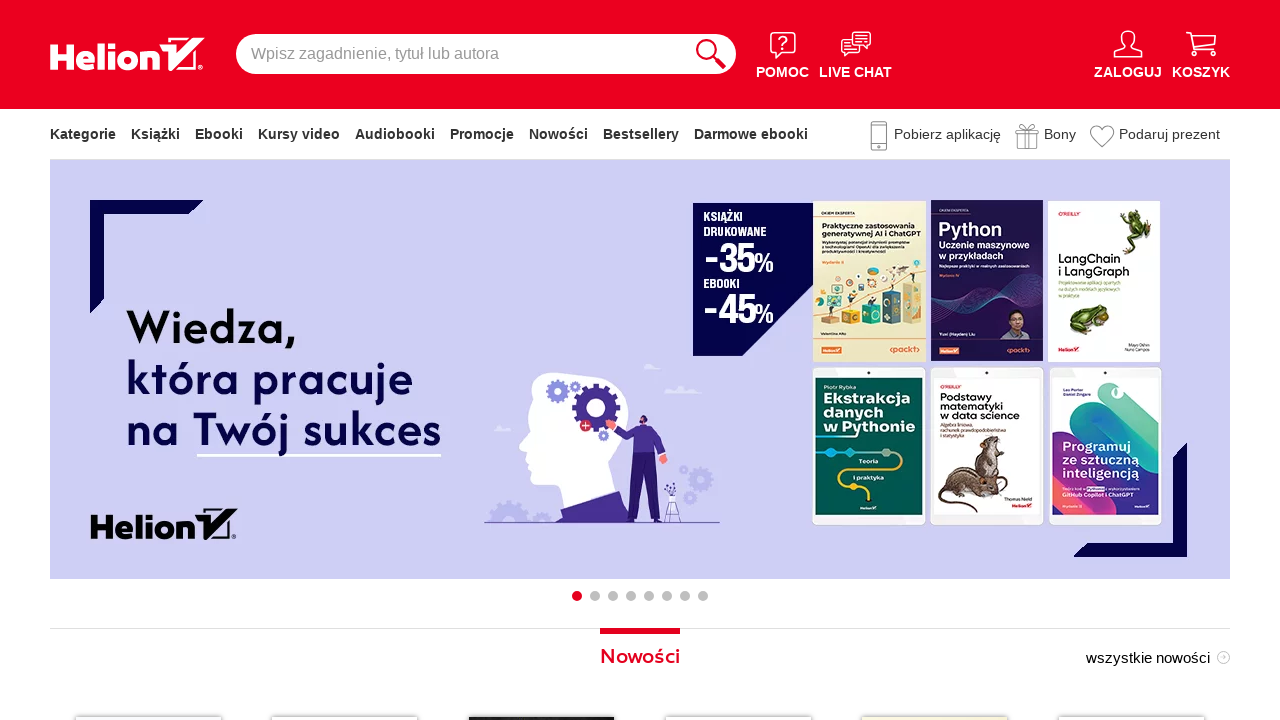

Retrieved page title
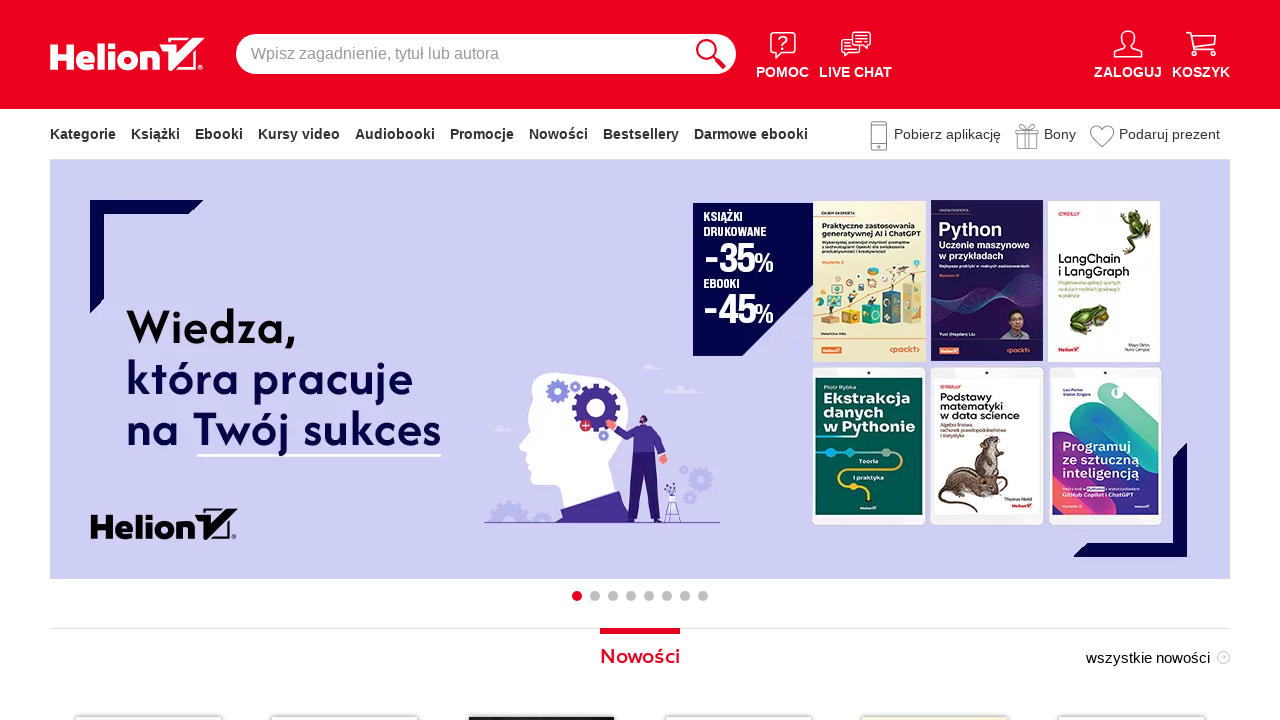

Asserted that page title contains 'Helion'
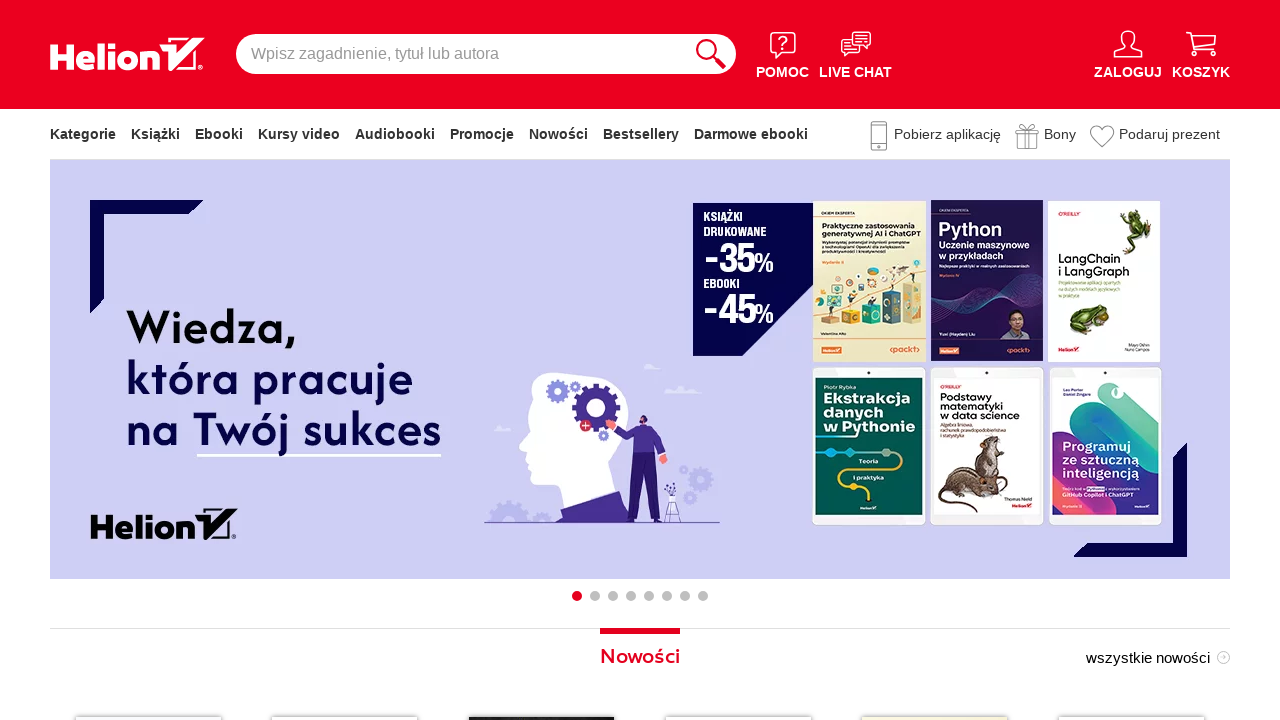

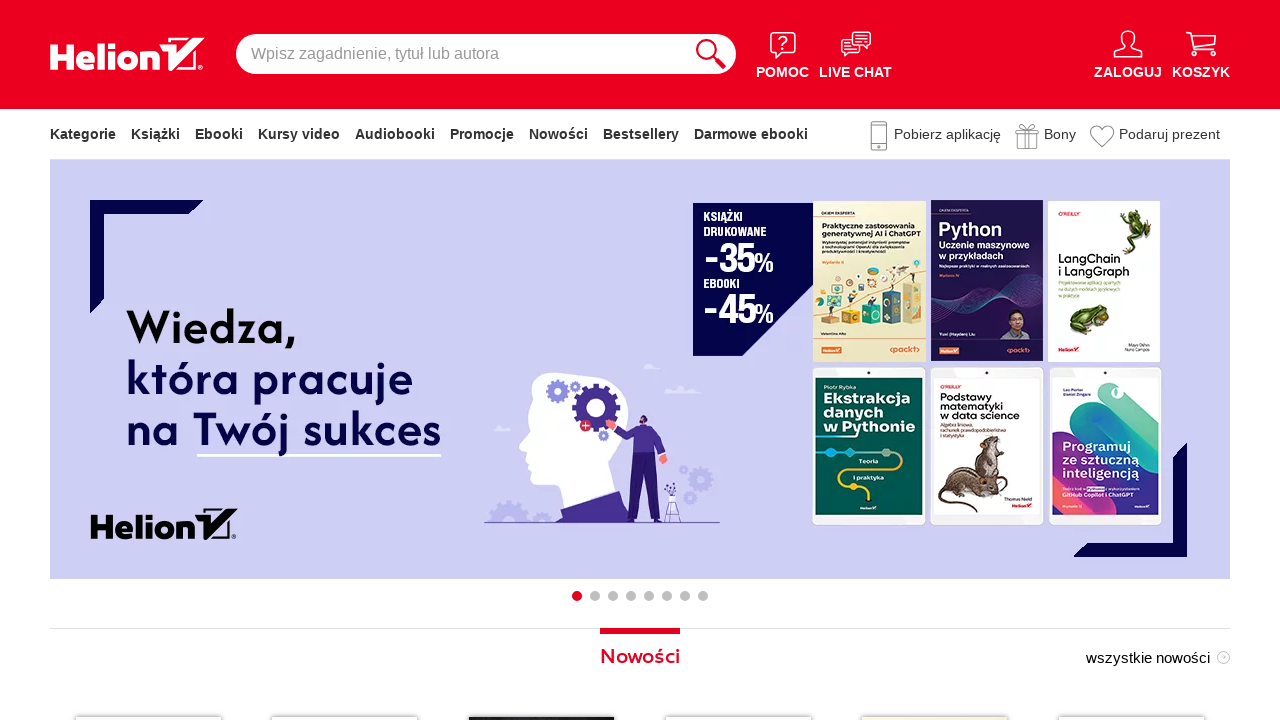